Navigates to Project Settings, changes the project name and category, saves, and verifies the changes are reflected in the UI.

Starting URL: https://jira.trungk18.com/project/board

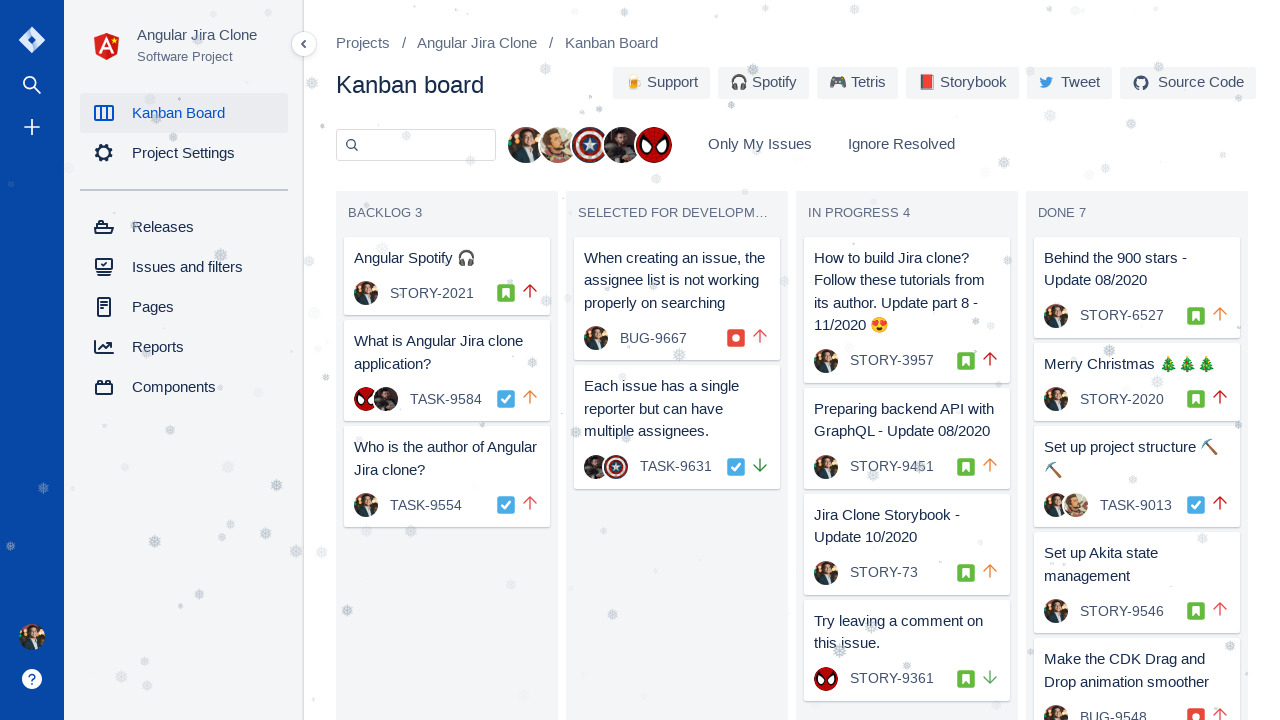

Board loaded - Backlog section is visible
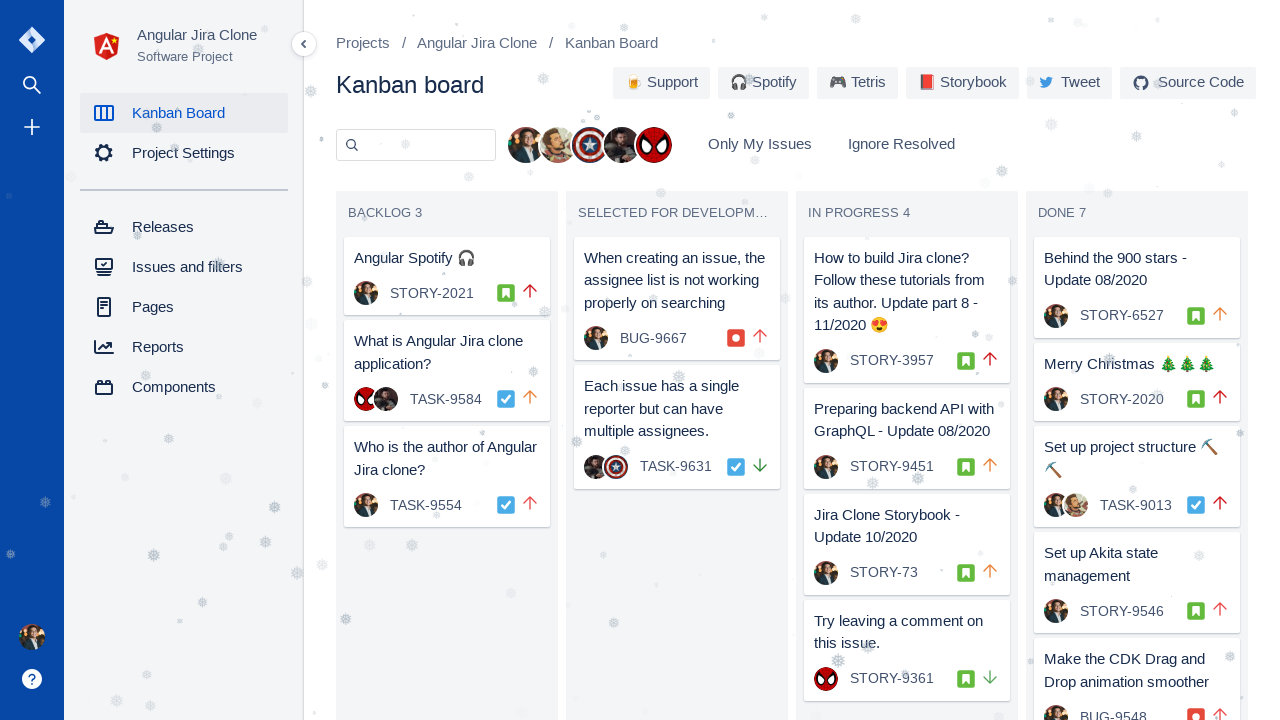

Clicked on Project Settings link at (184, 153) on a[href='/project/settings']
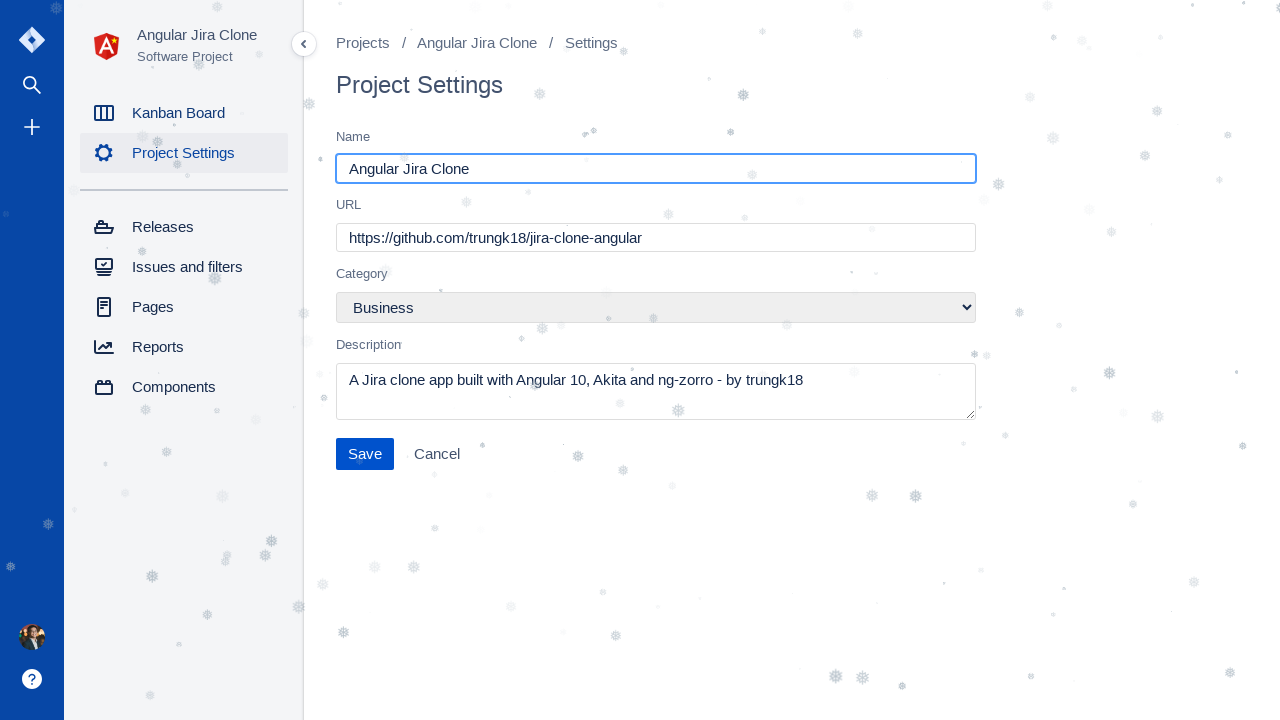

Located project name input field
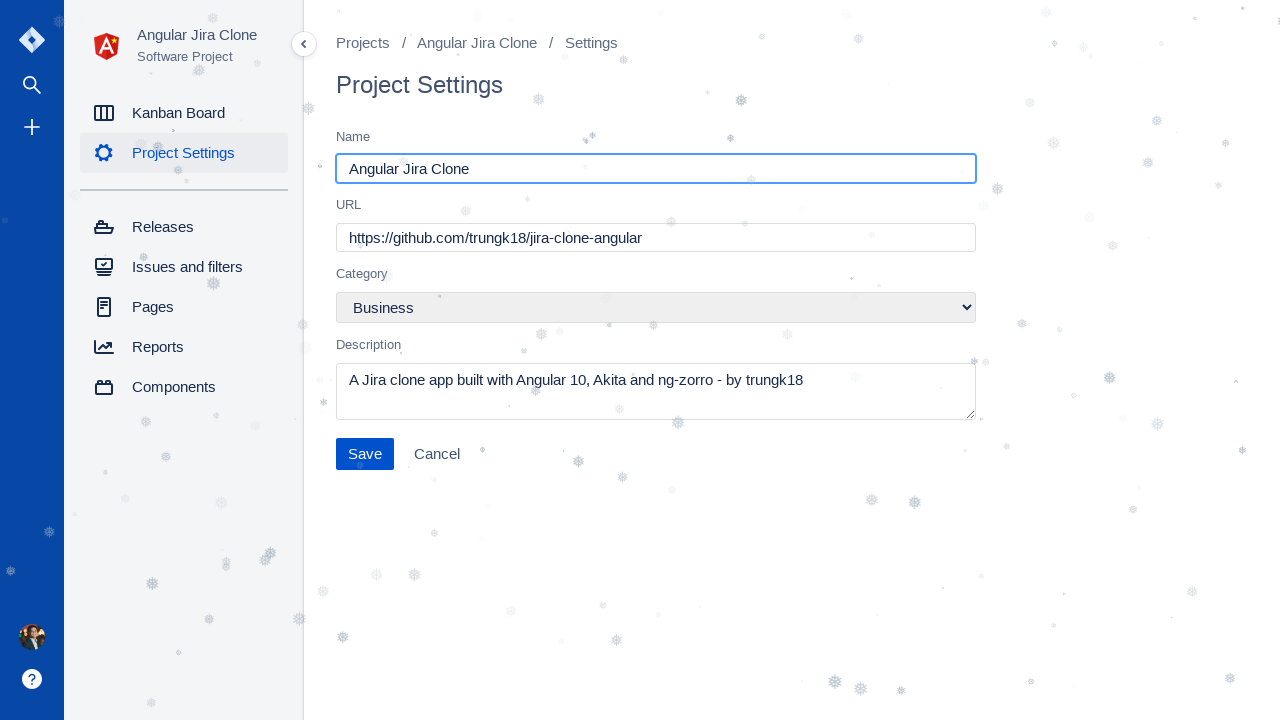

Cleared existing project name on input[placeholder='Project Name']
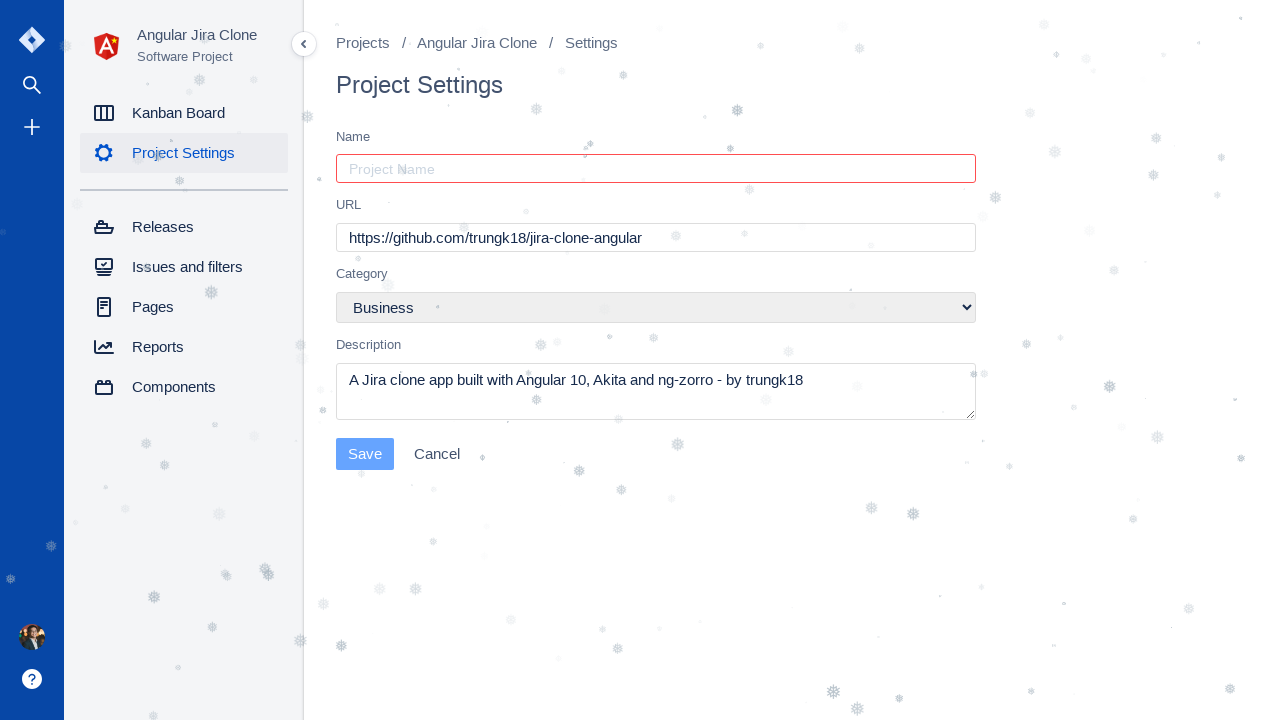

Filled project name with 'Completely different name' on input[placeholder='Project Name']
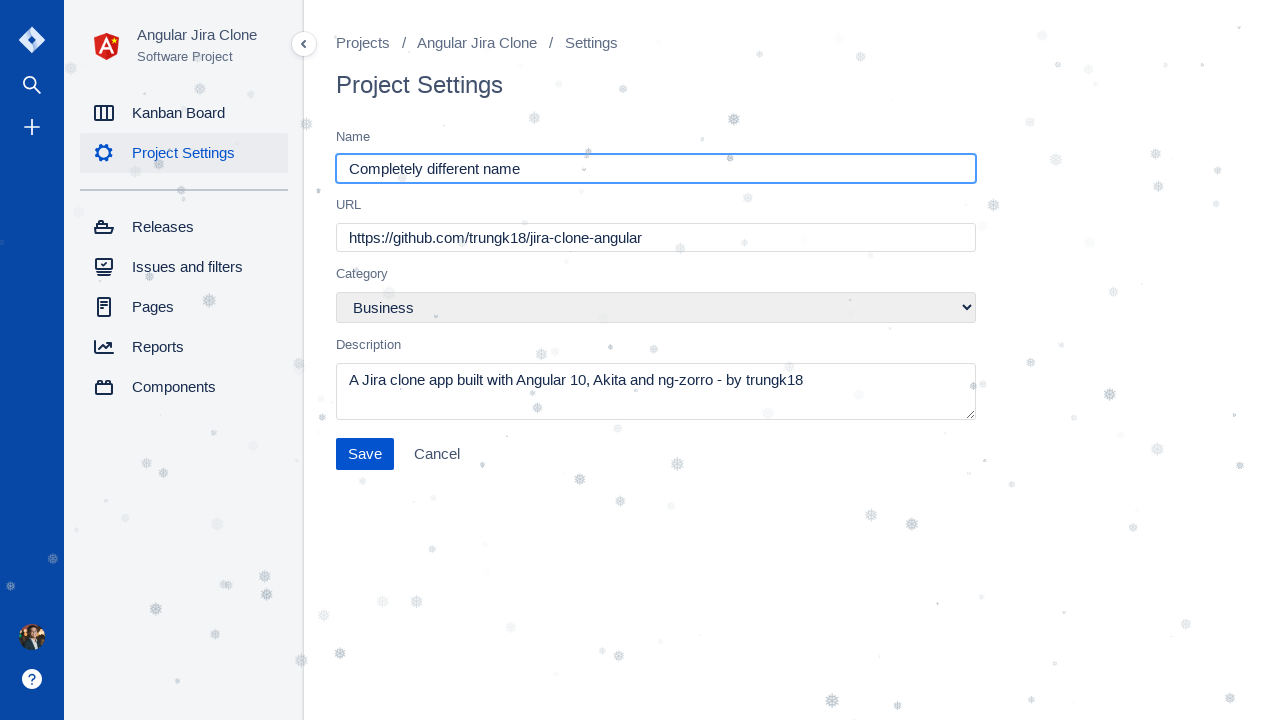

Located category dropdown
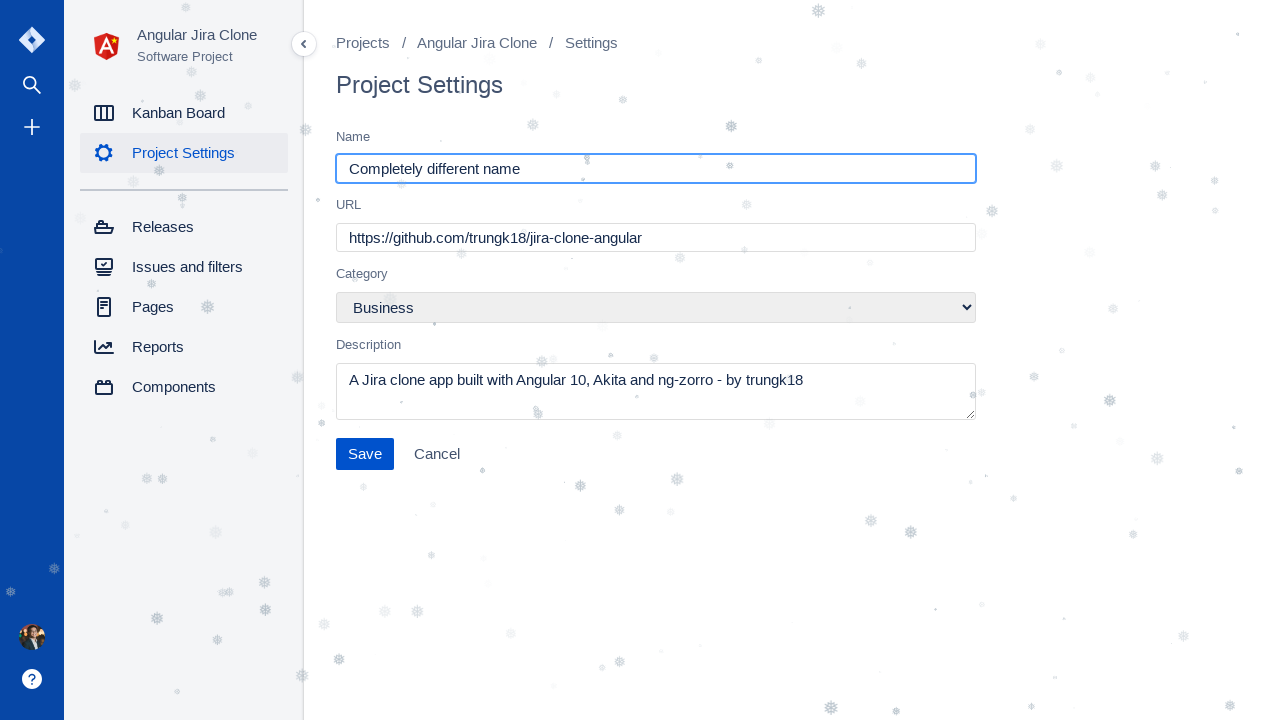

Selected 'Marketing' category from dropdown on select[formcontrolname='category']
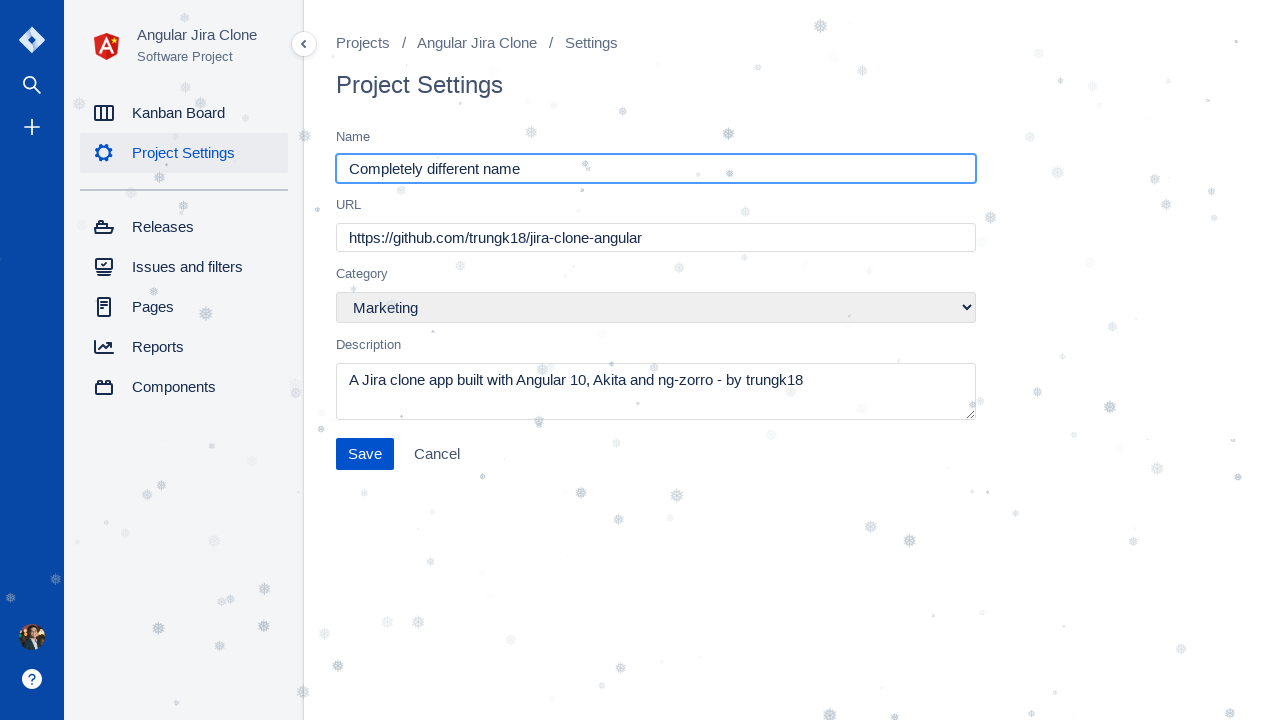

Clicked Save button to submit changes at (365, 454) on button:has-text('Save')
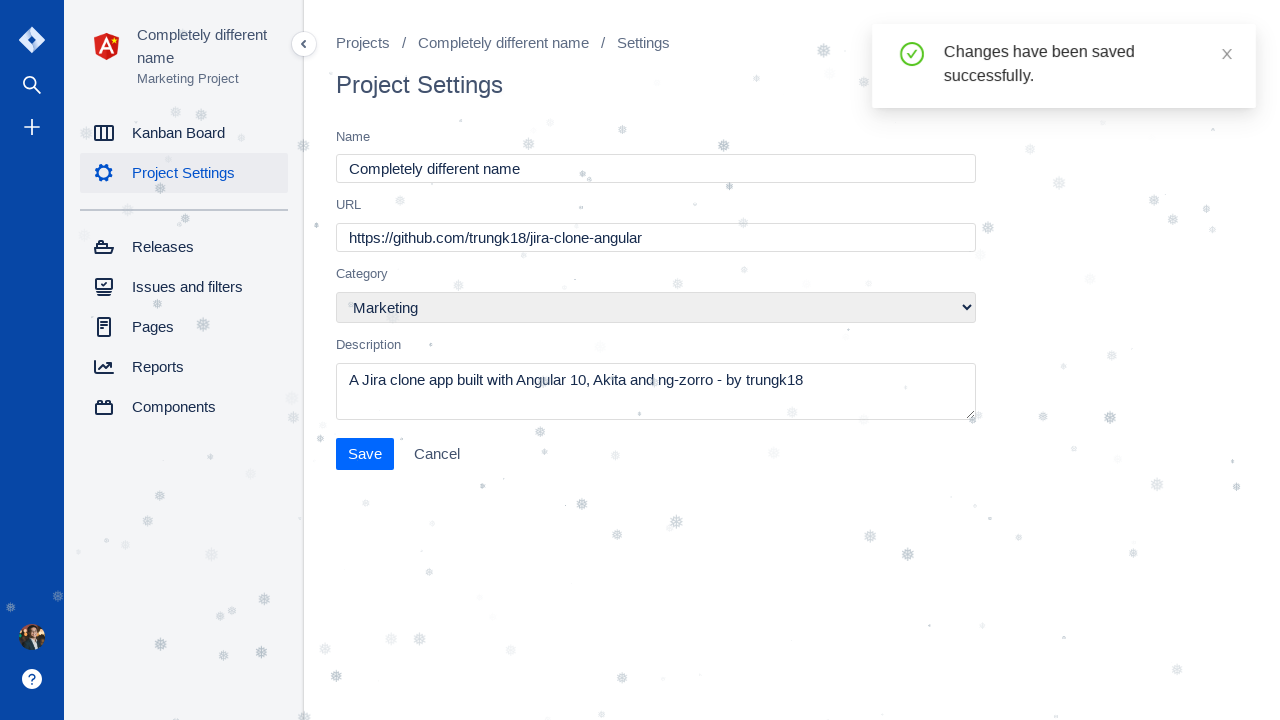

Retrieved updated project name from UI
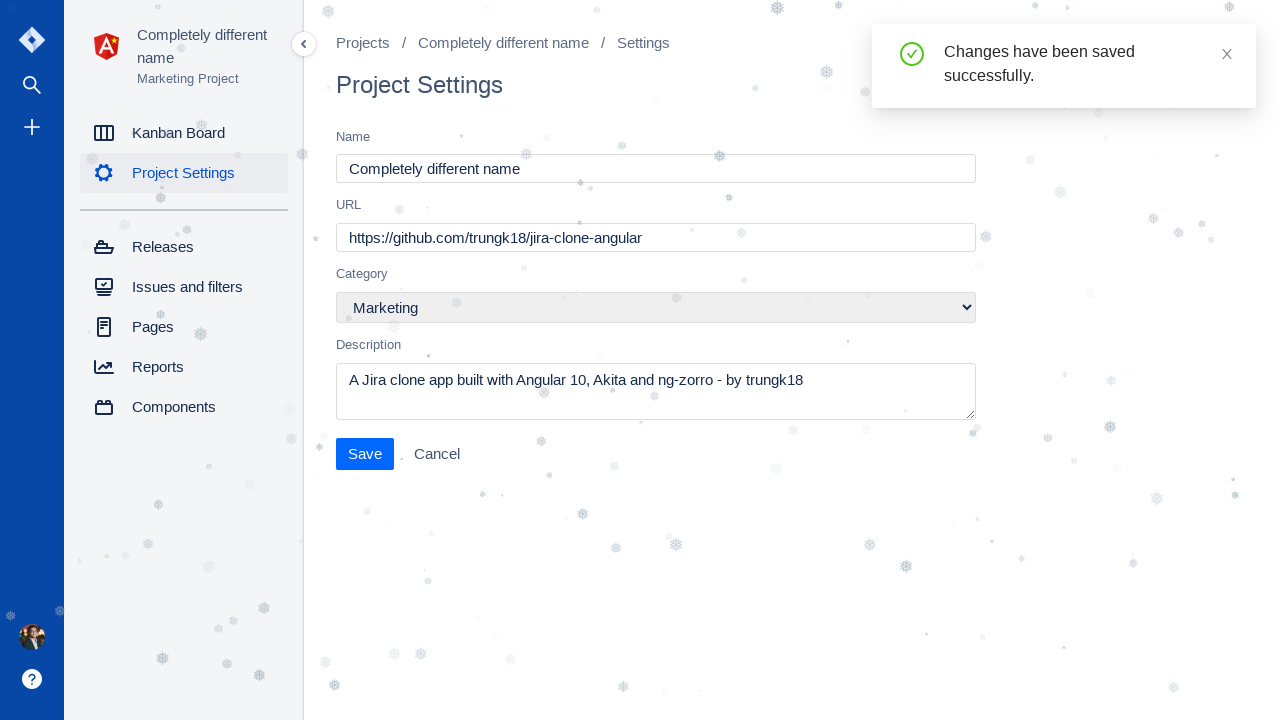

Retrieved updated project category from UI
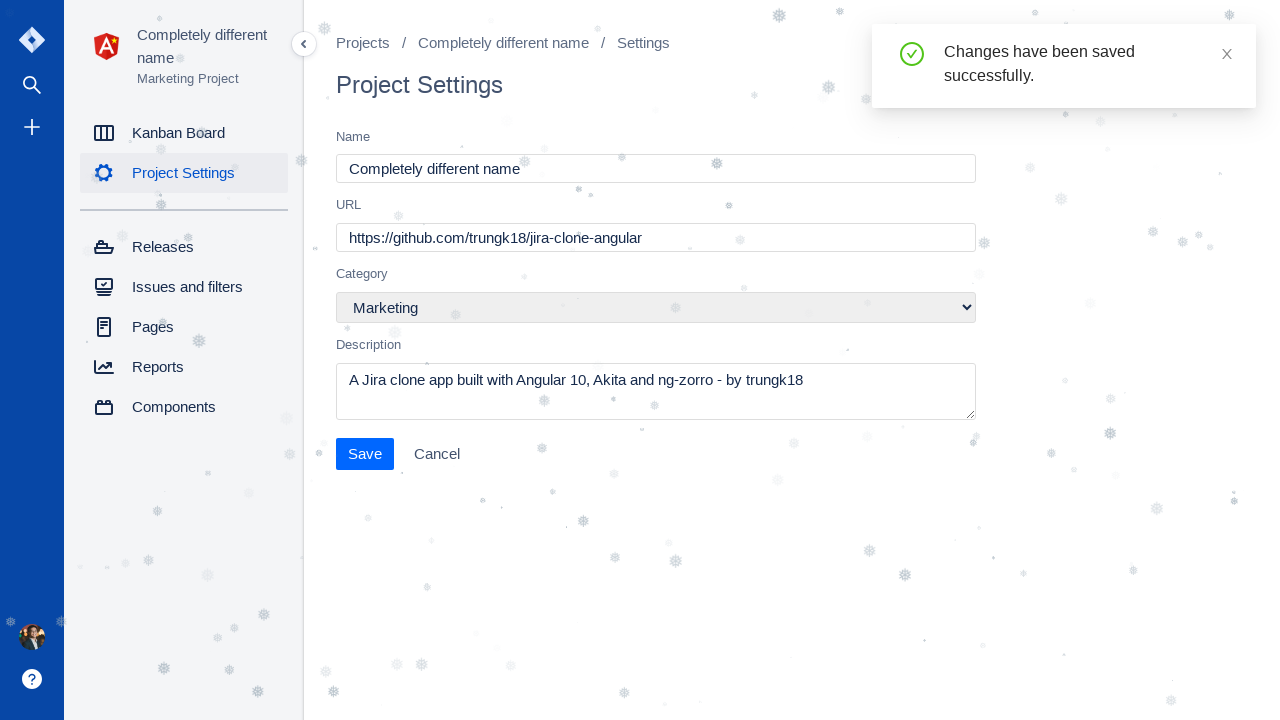

Verified project name is 'Completely different name'
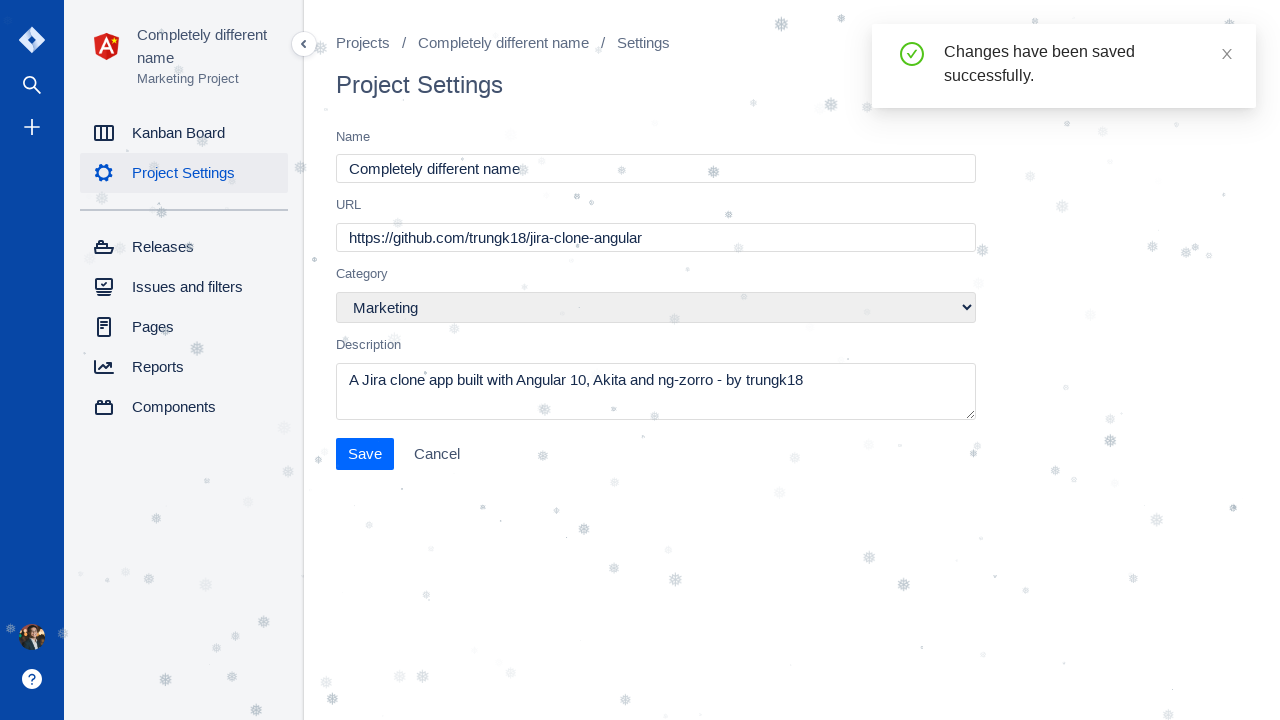

Verified project category starts with 'Marketing'
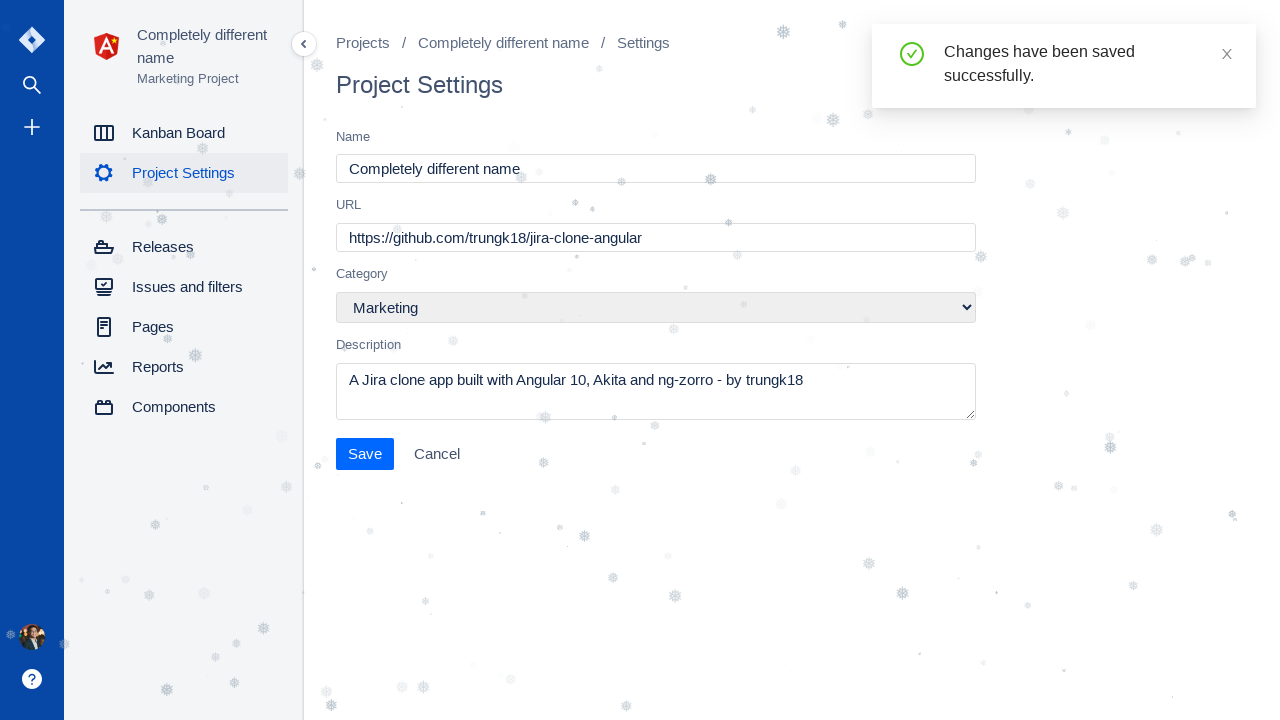

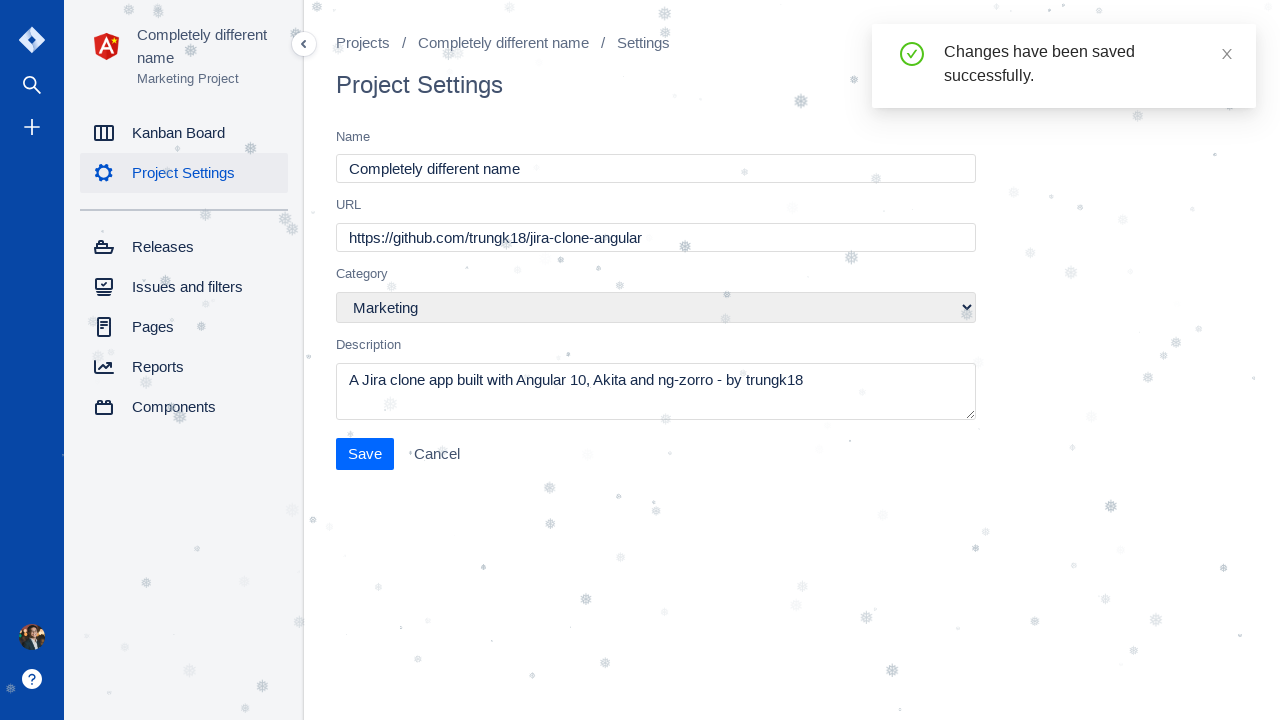